Navigates to a Stepik lesson page and waits for it to load. This is a minimal script that only performs page navigation.

Starting URL: https://stepik.org/lesson/25969/step/8

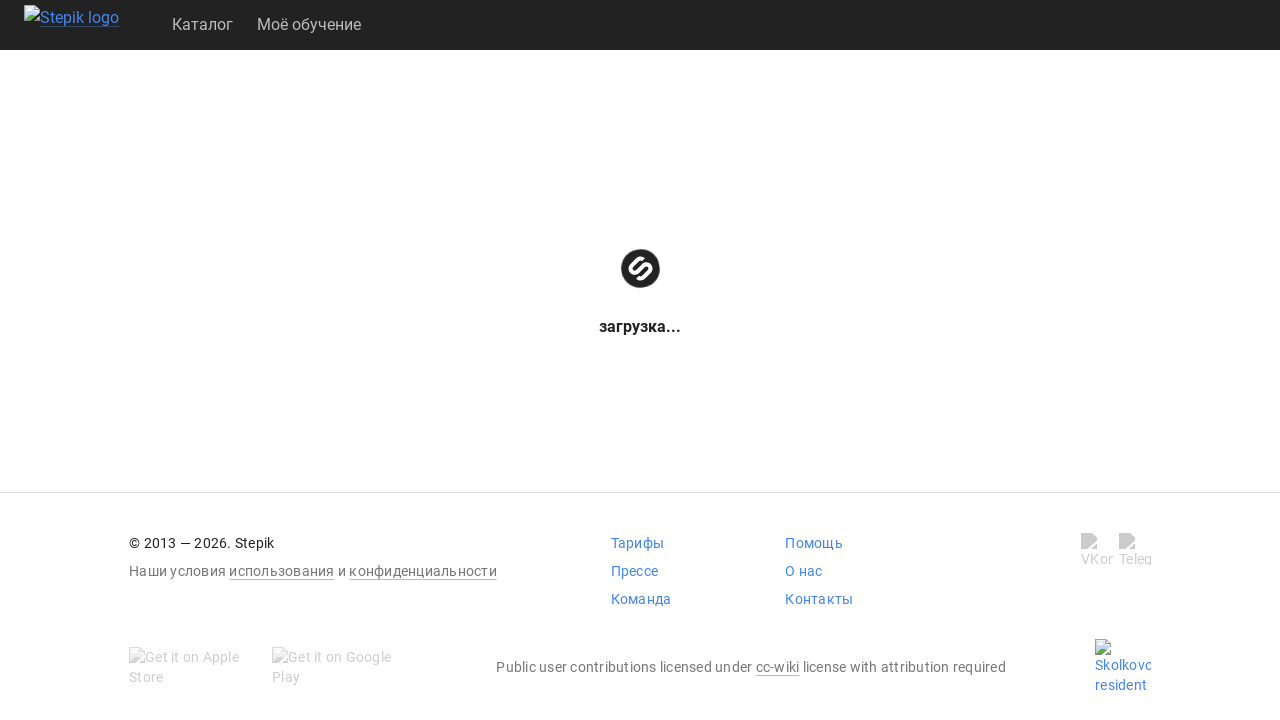

Waited for page DOM content to be loaded
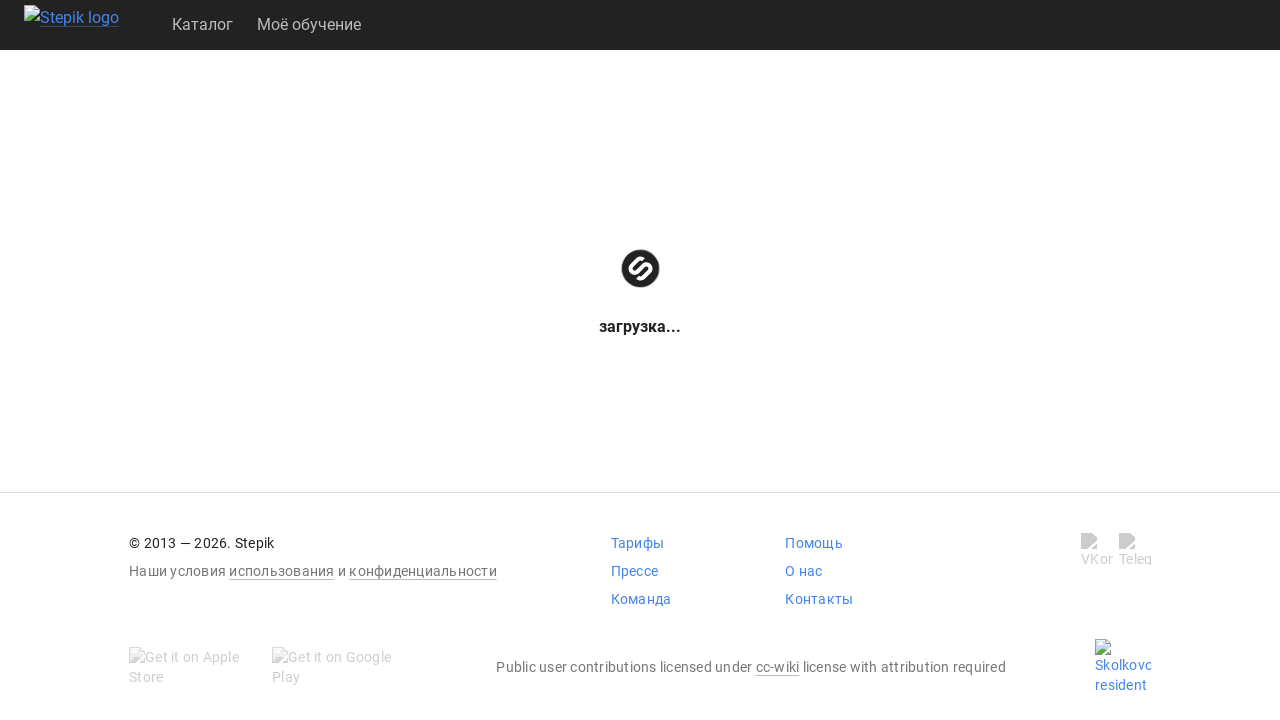

Verified page body element is present
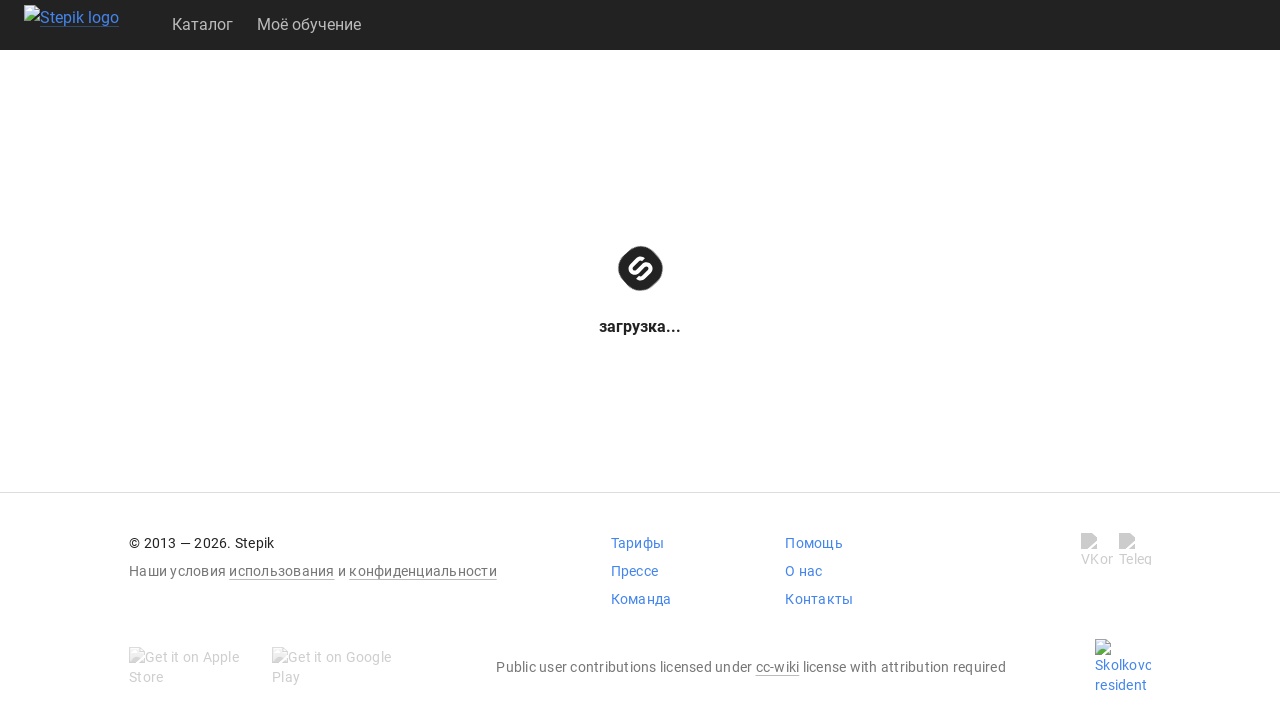

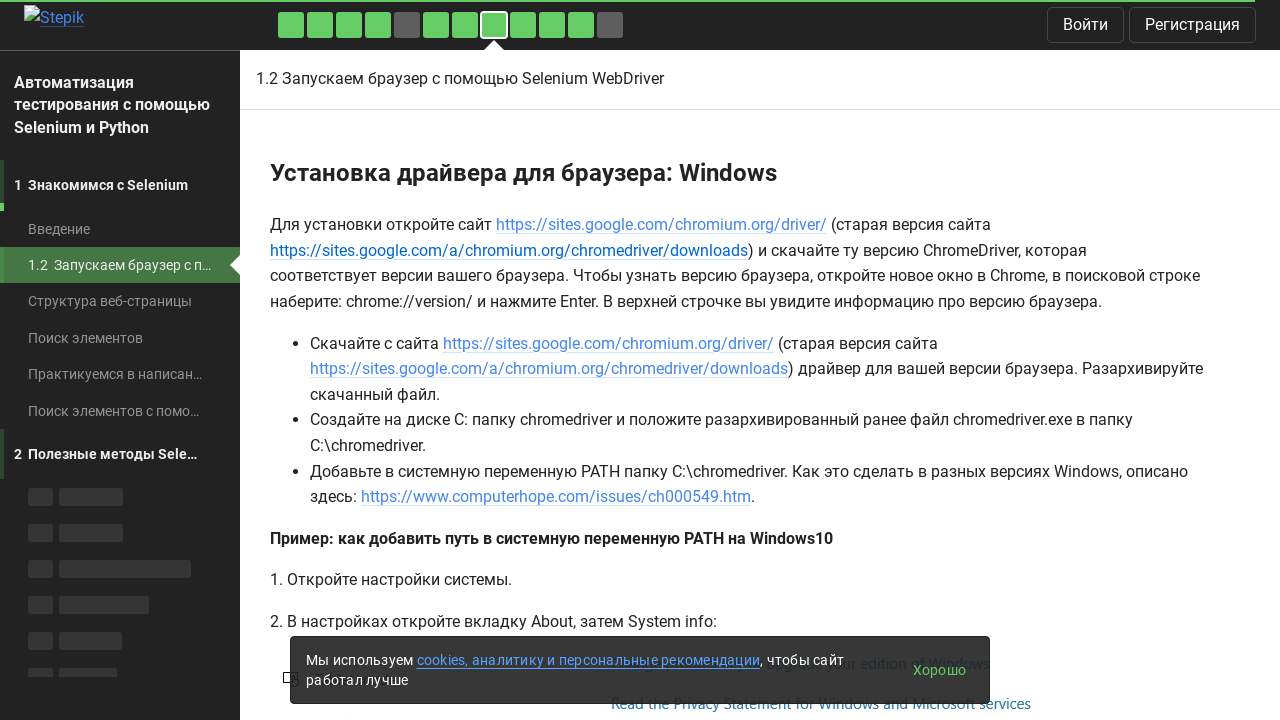